Tests dropdown menu selection by selecting year, month, and day values using three different selection methods (by index, by value, and by visible text)

Starting URL: https://testcenter.techproeducation.com/index.php?page=dropdown

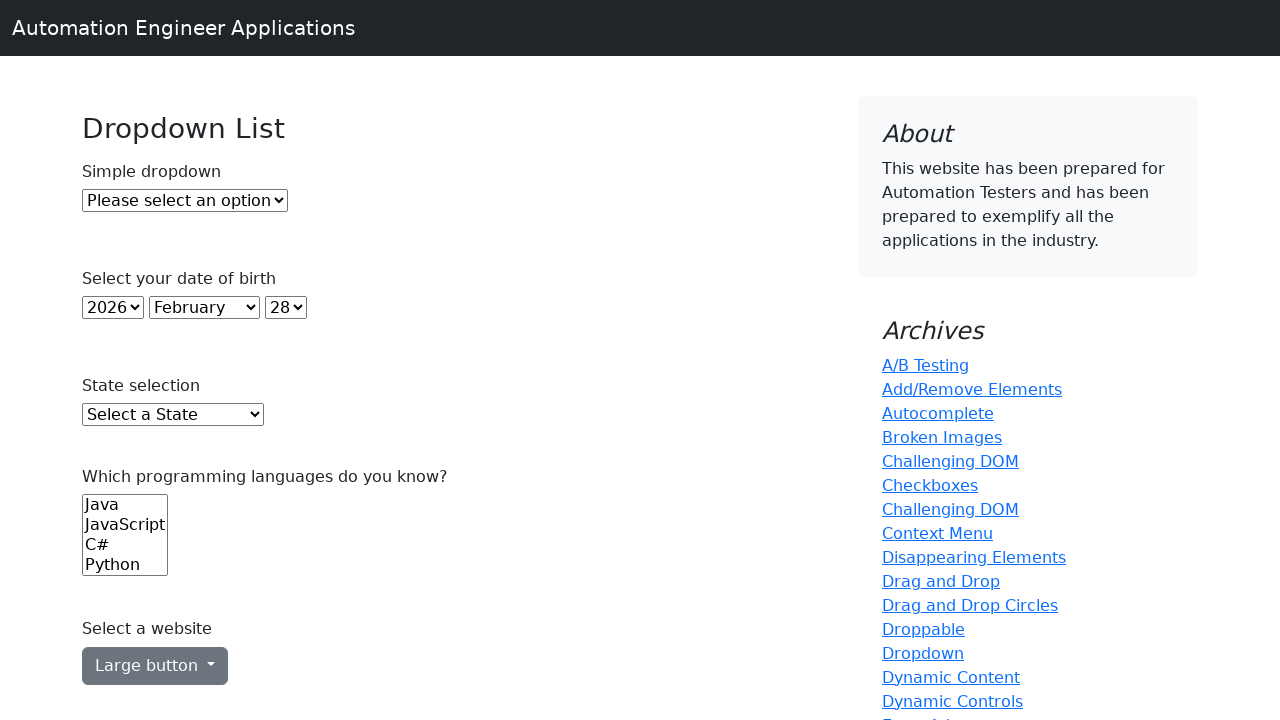

Selected year 2018 from year dropdown by index on (//select)[2]
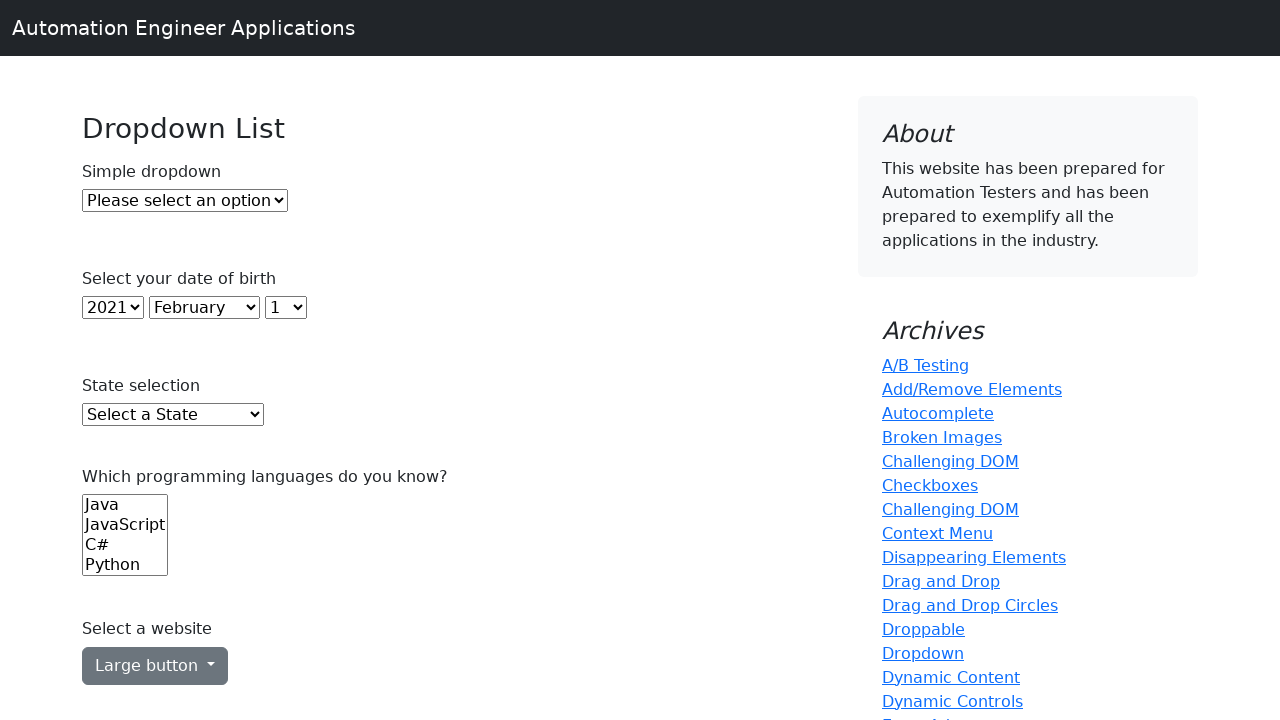

Selected month May from month dropdown by value on (//select)[3]
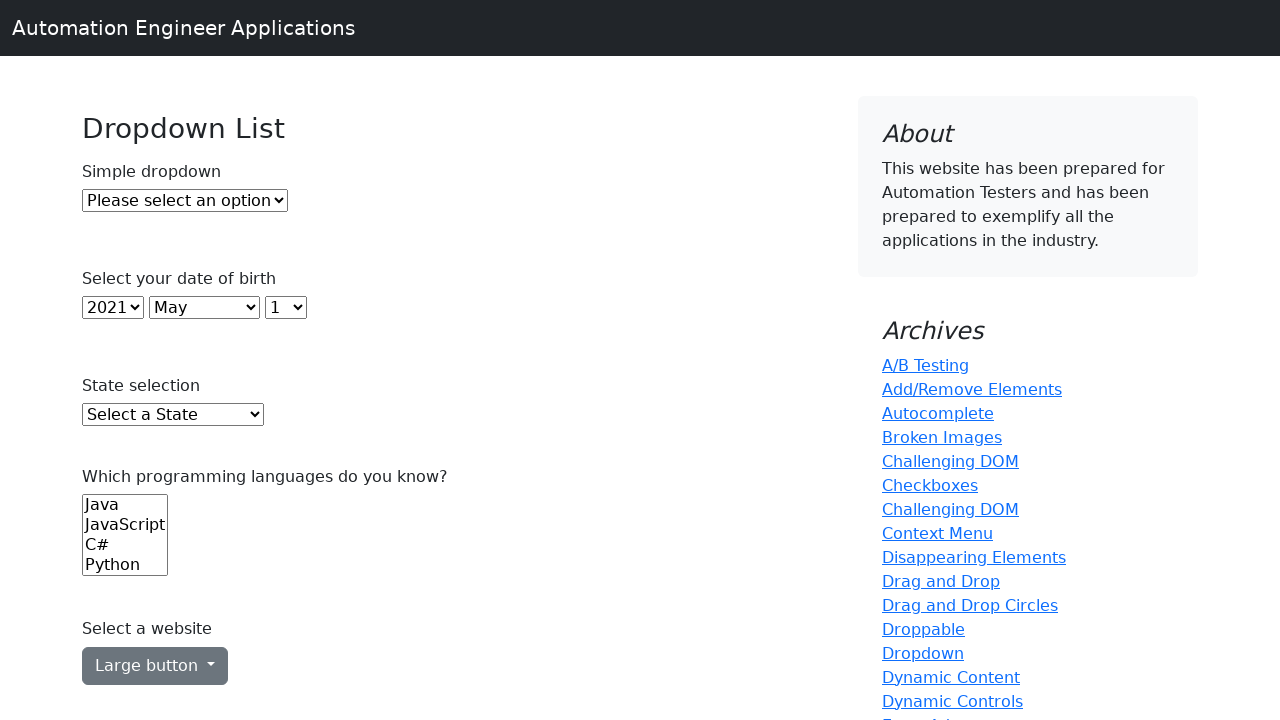

Selected day 15 from day dropdown by visible text on (//select)[4]
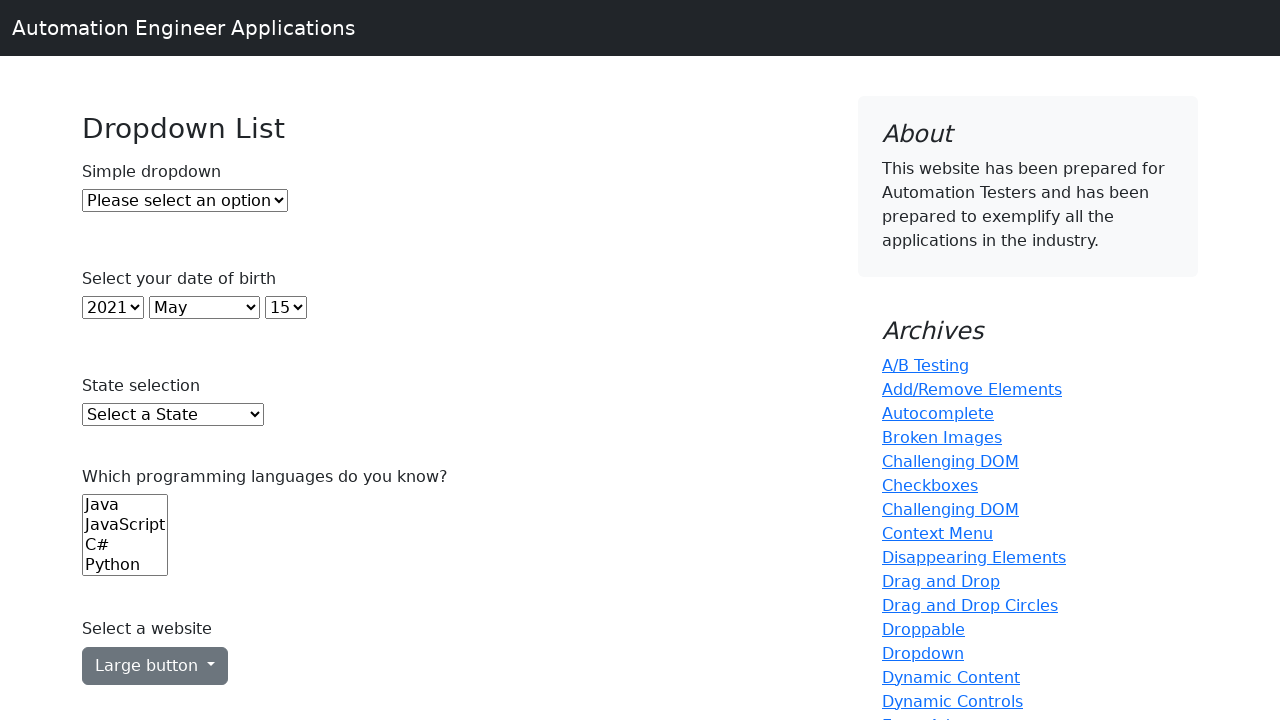

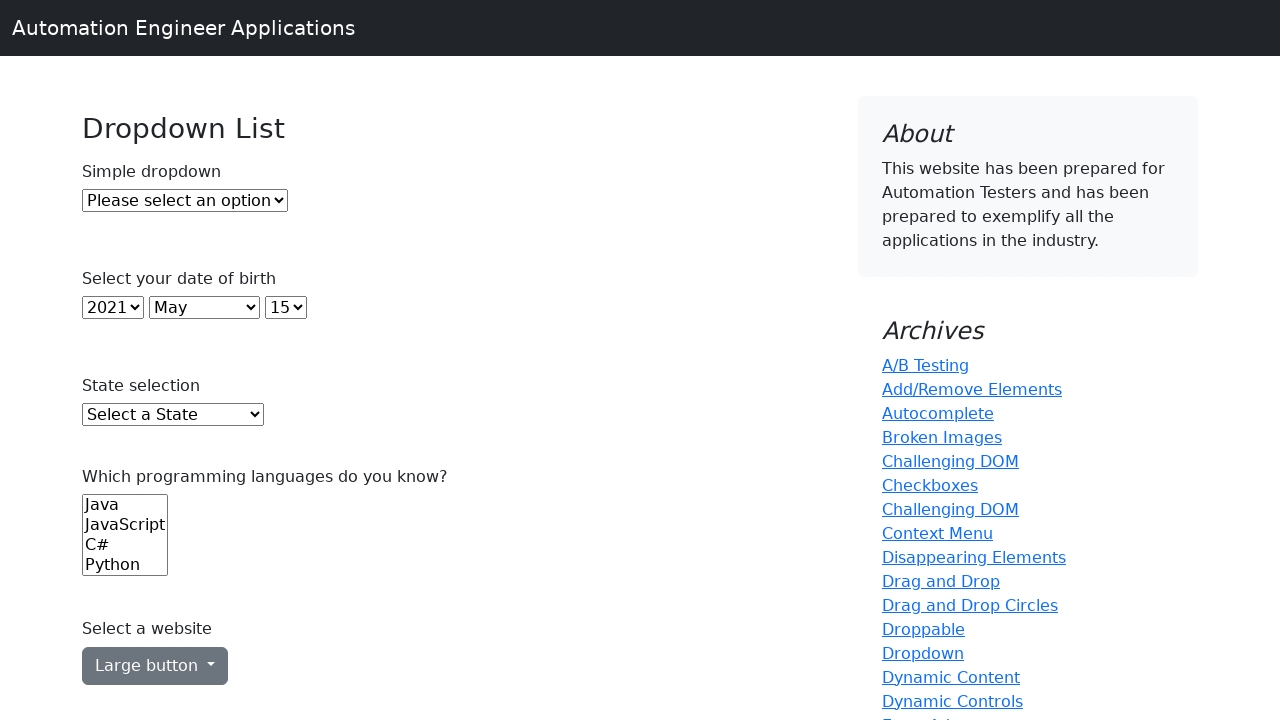